Tests the search functionality on python.org by searching for "pycon" and verifying that results are found

Starting URL: http://www.python.org

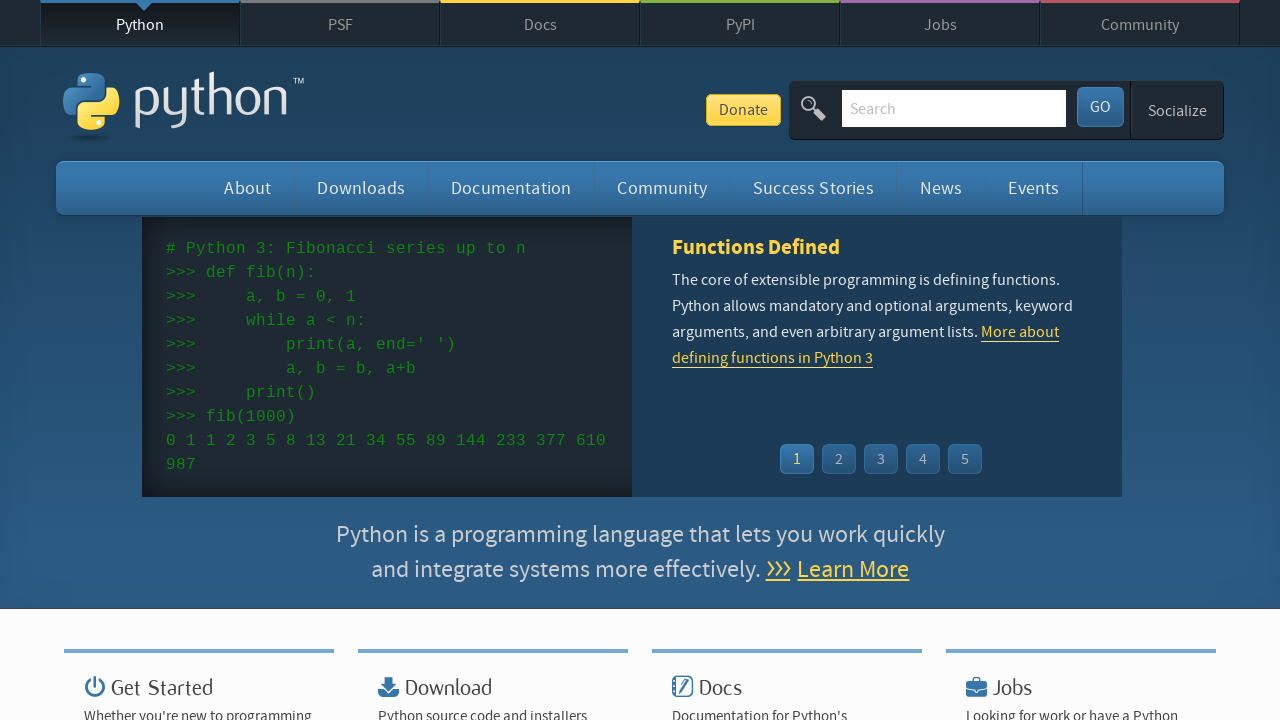

Verified page title contains 'Python'
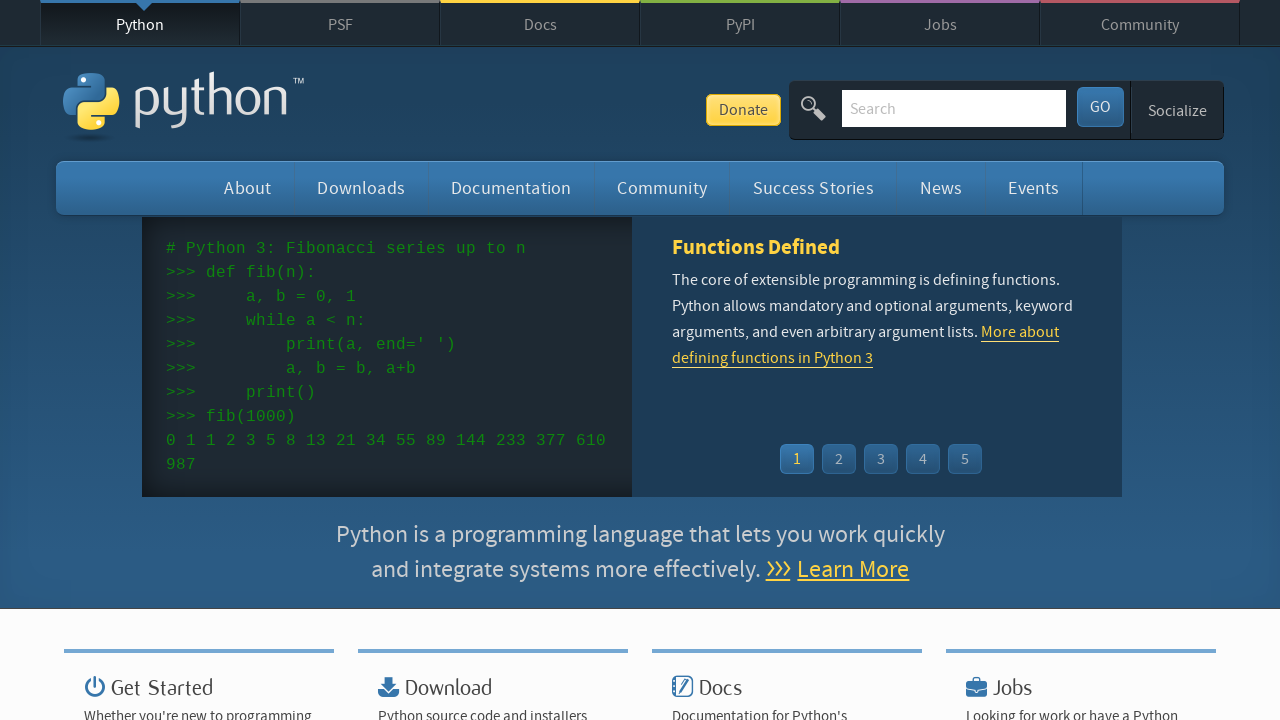

Filled search field with 'pycon' on input[name='q']
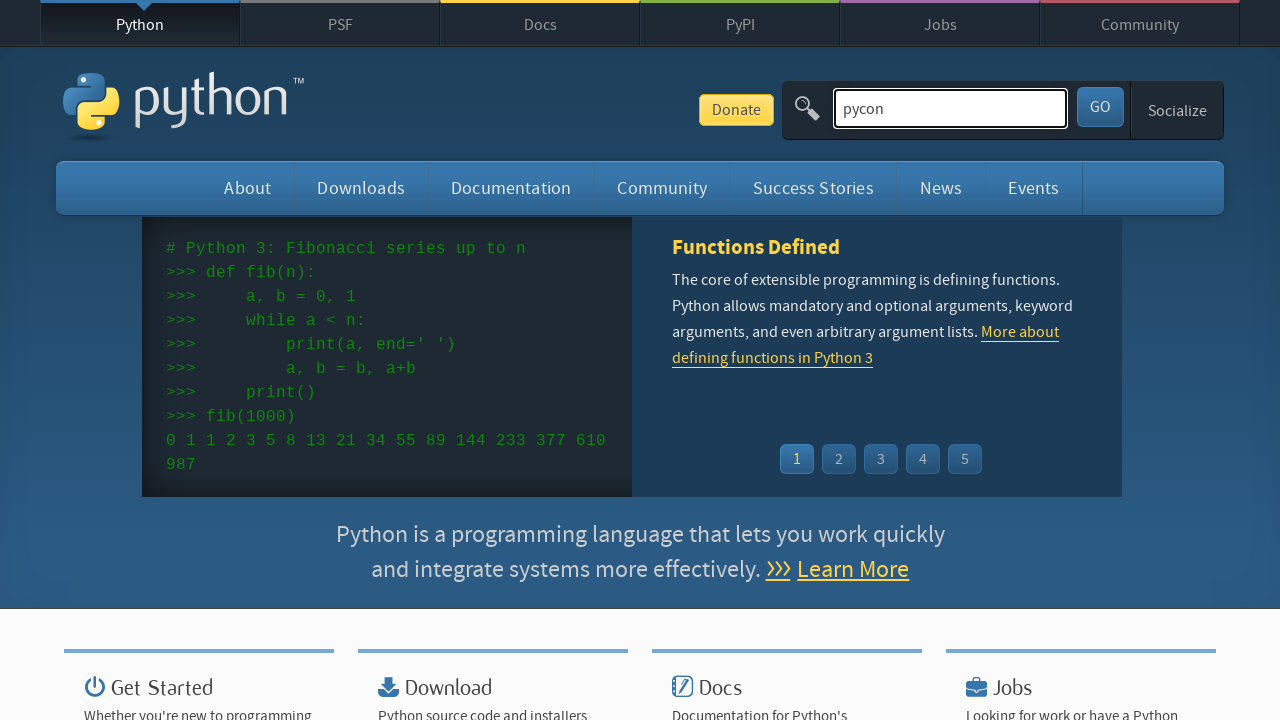

Pressed Enter to submit search on input[name='q']
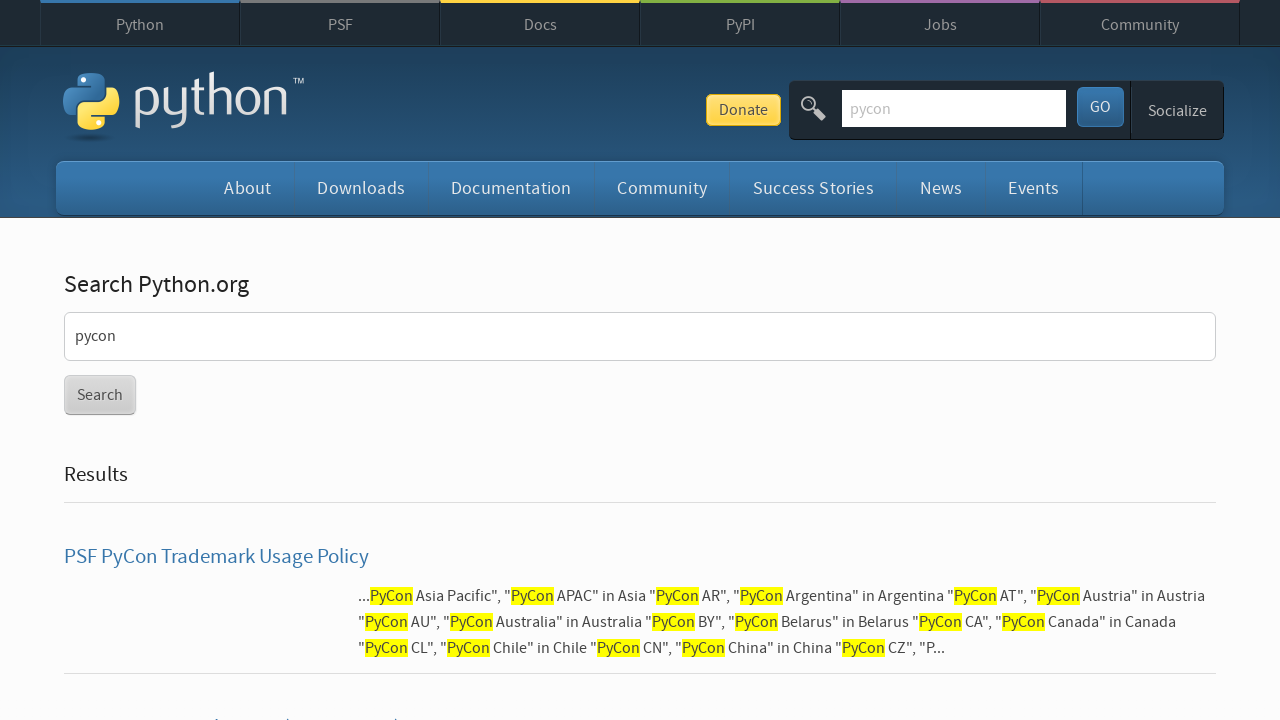

Waited for results page to load
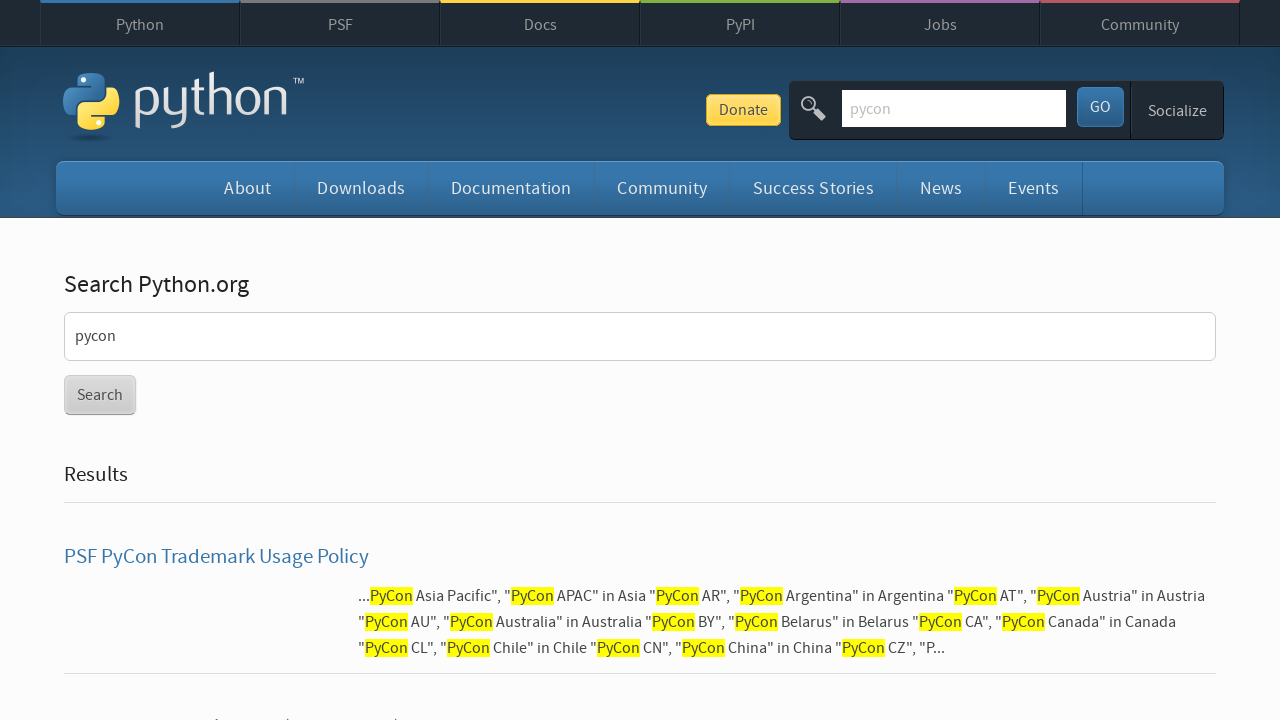

Verified search results were found for 'pycon'
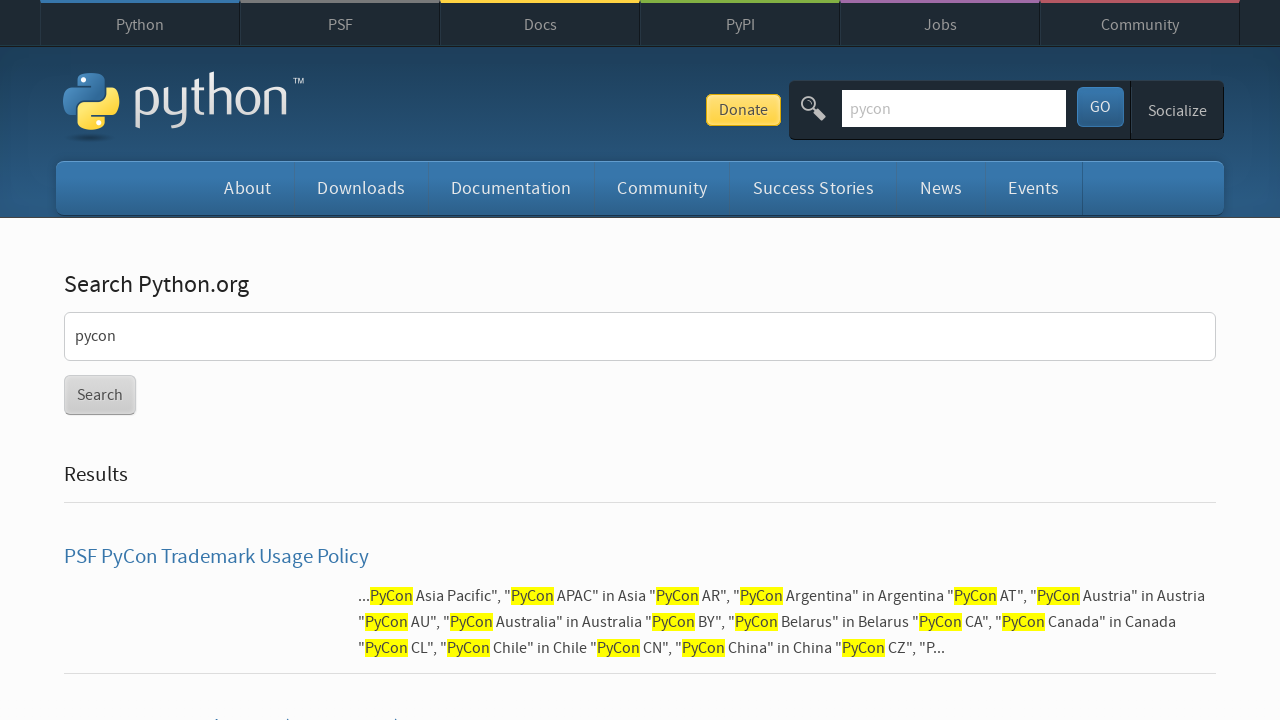

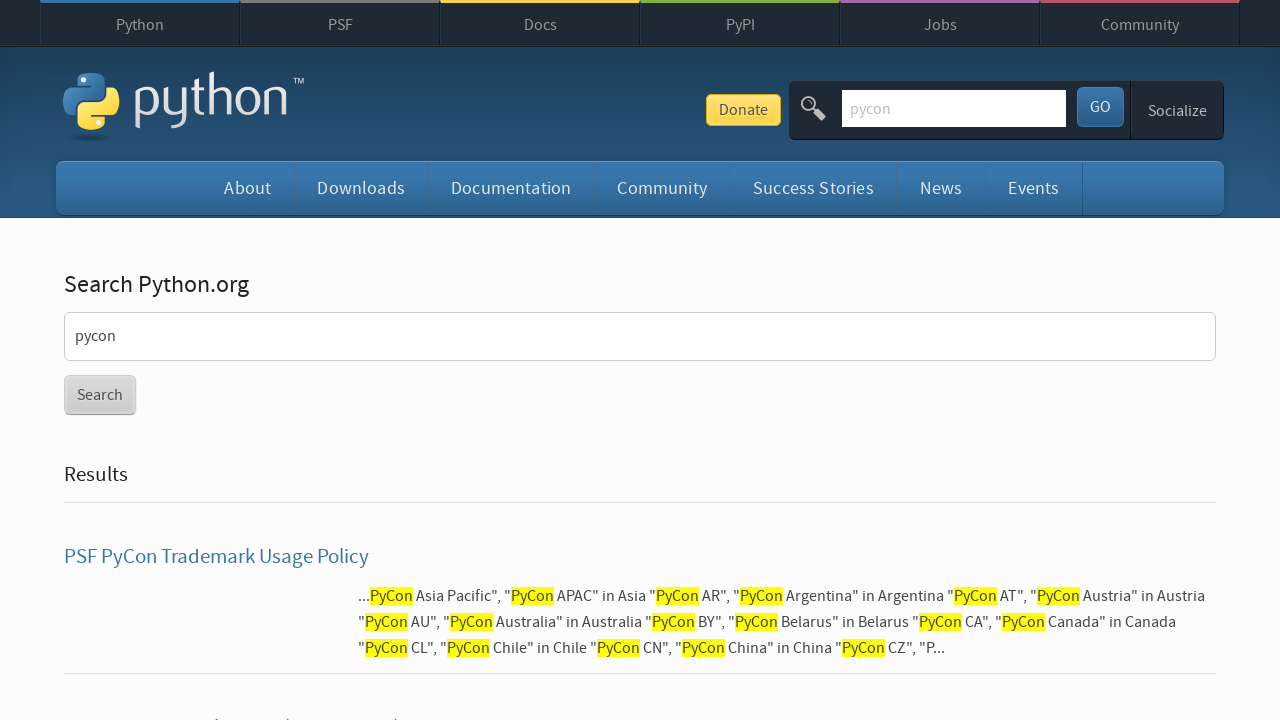